Tests A/B test opt-out functionality by visiting the page, adding an opt-out cookie, refreshing, and verifying the heading changes to indicate opt-out status.

Starting URL: http://the-internet.herokuapp.com/abtest

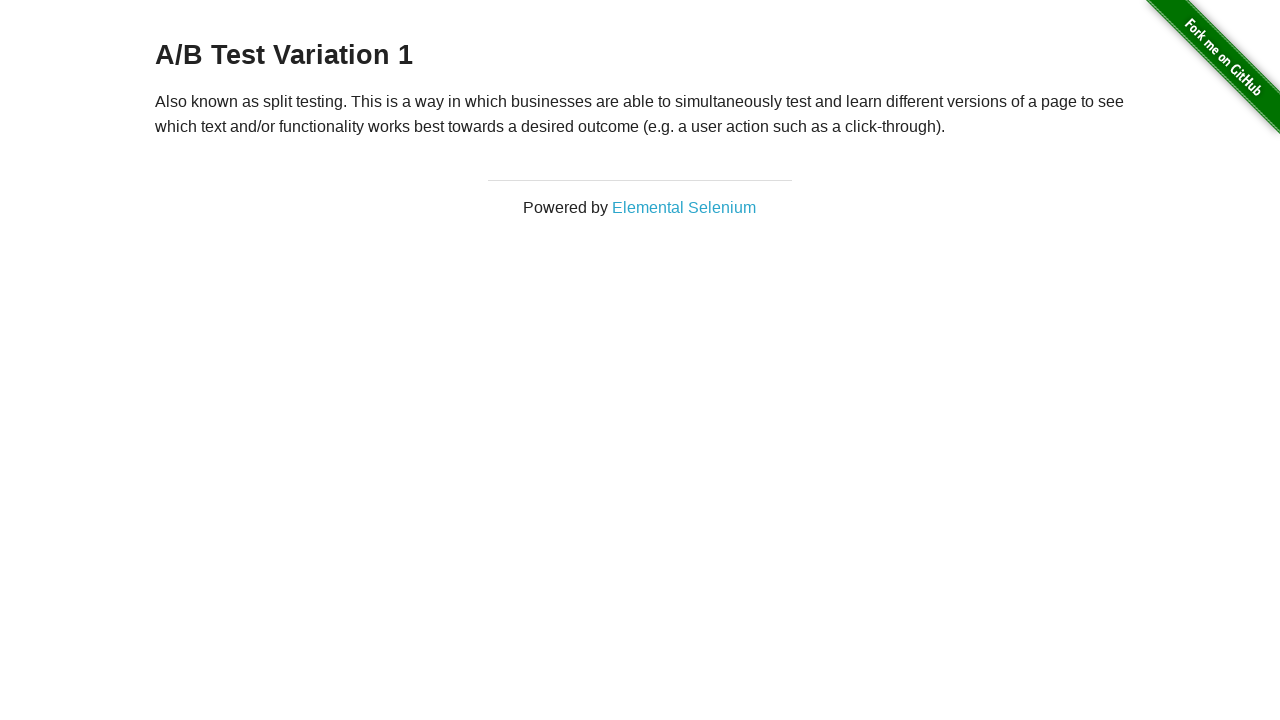

Located h3 heading element
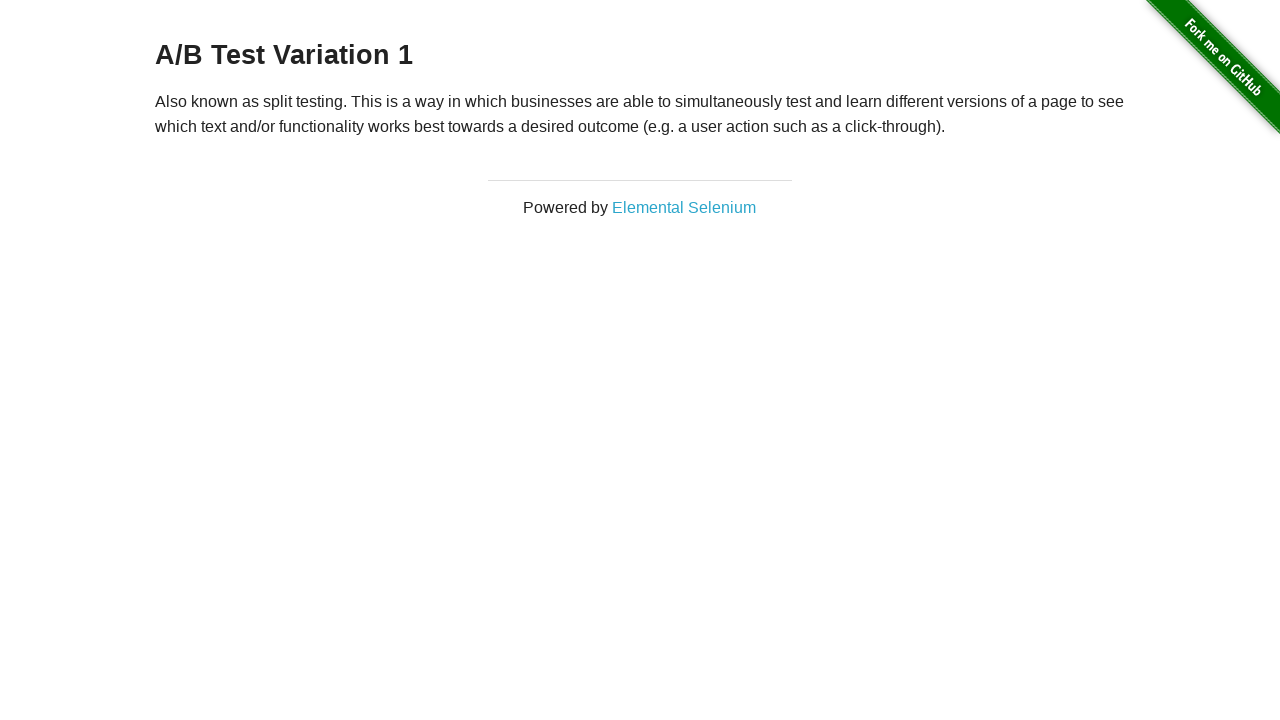

Waited for h3 heading to be visible
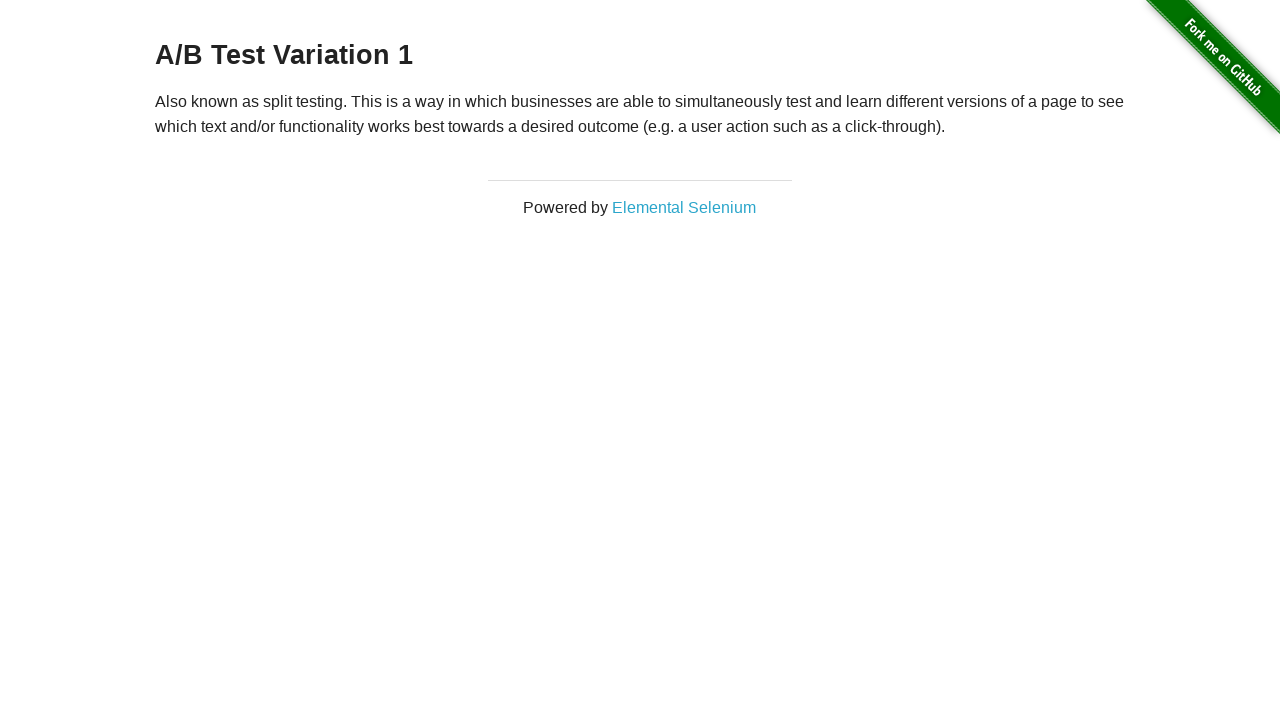

Retrieved initial heading text: 'A/B Test Variation 1'
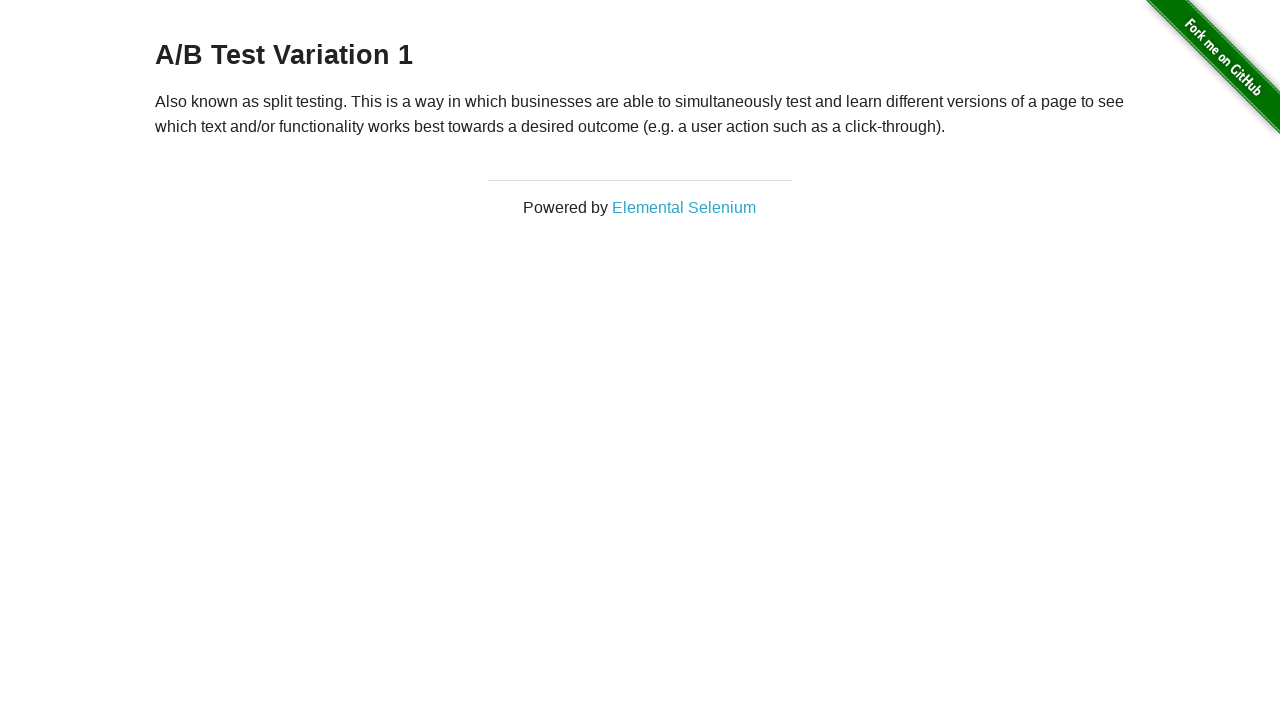

Verified heading starts with 'A/B Test' - user is in A/B test group
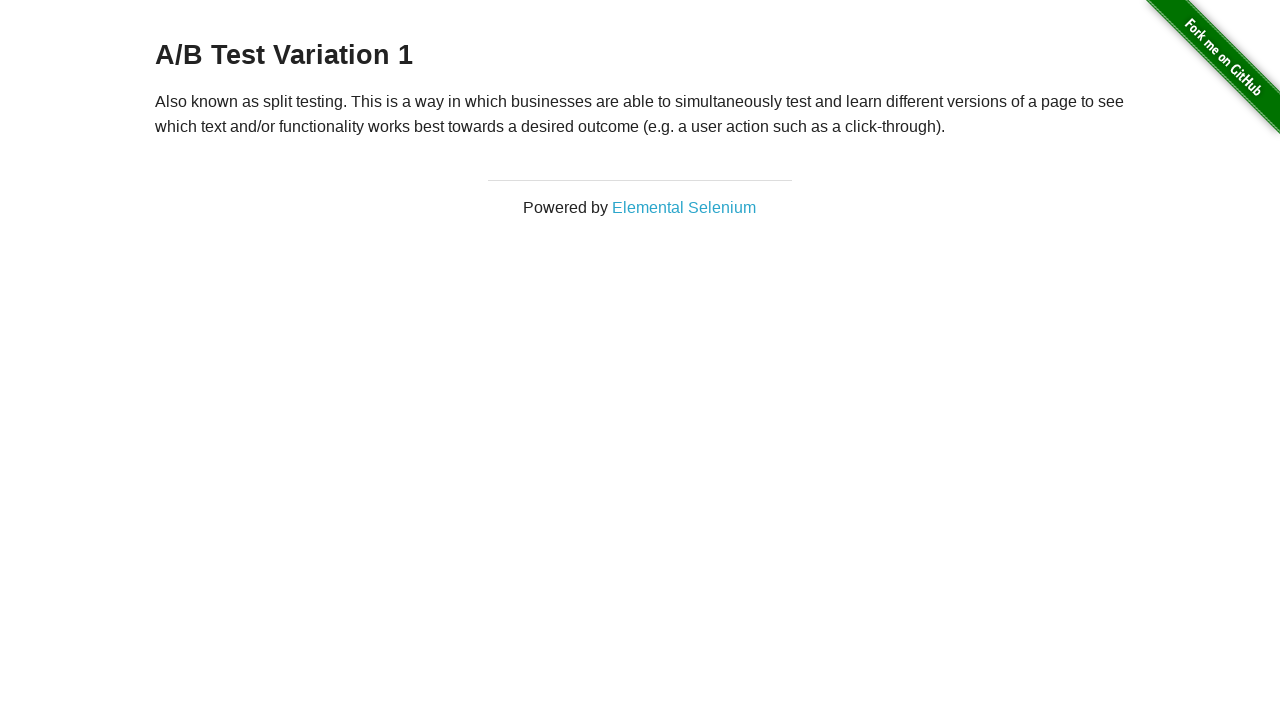

Added optimizelyOptOut cookie to opt out of A/B test
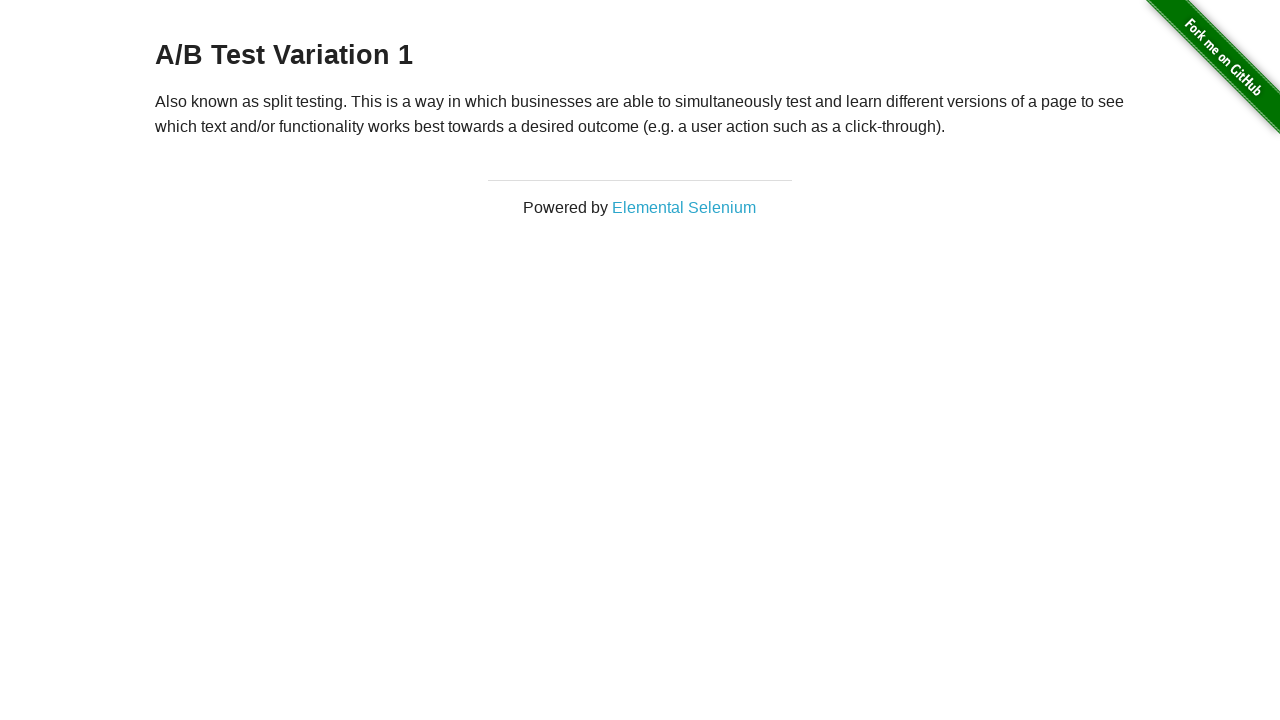

Reloaded page after adding opt-out cookie
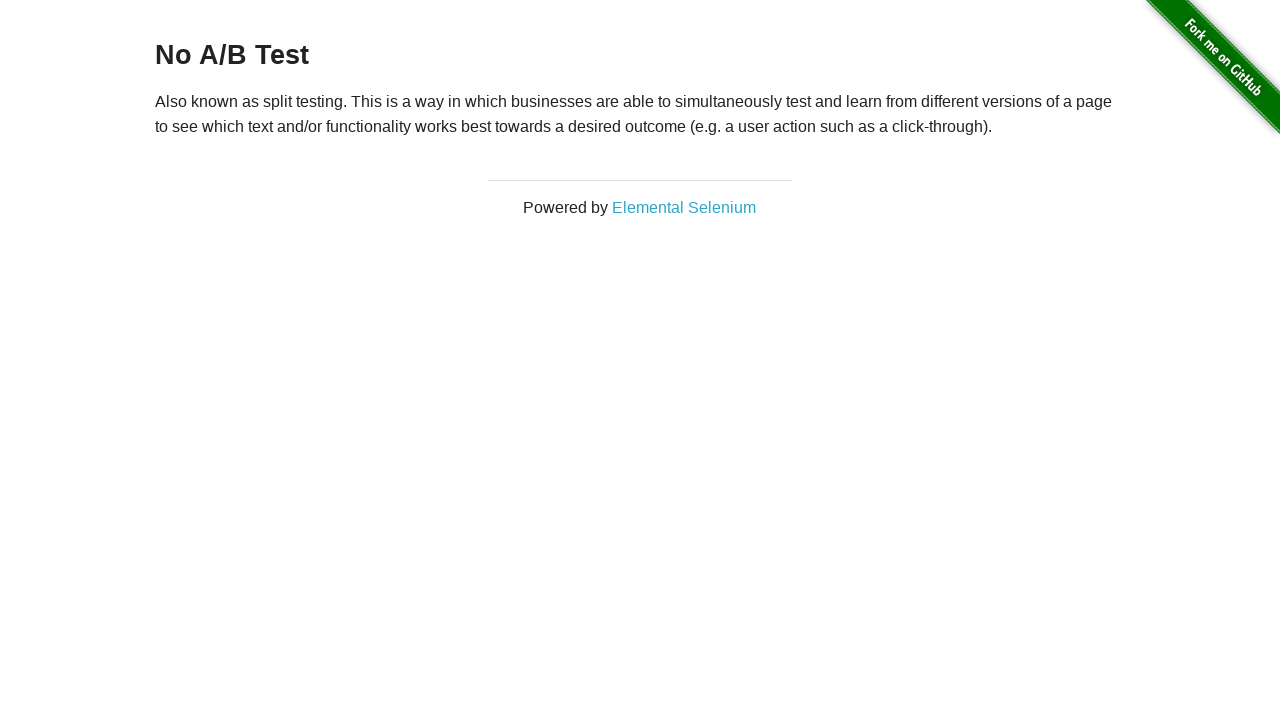

Waited for h3 heading to be visible after page reload
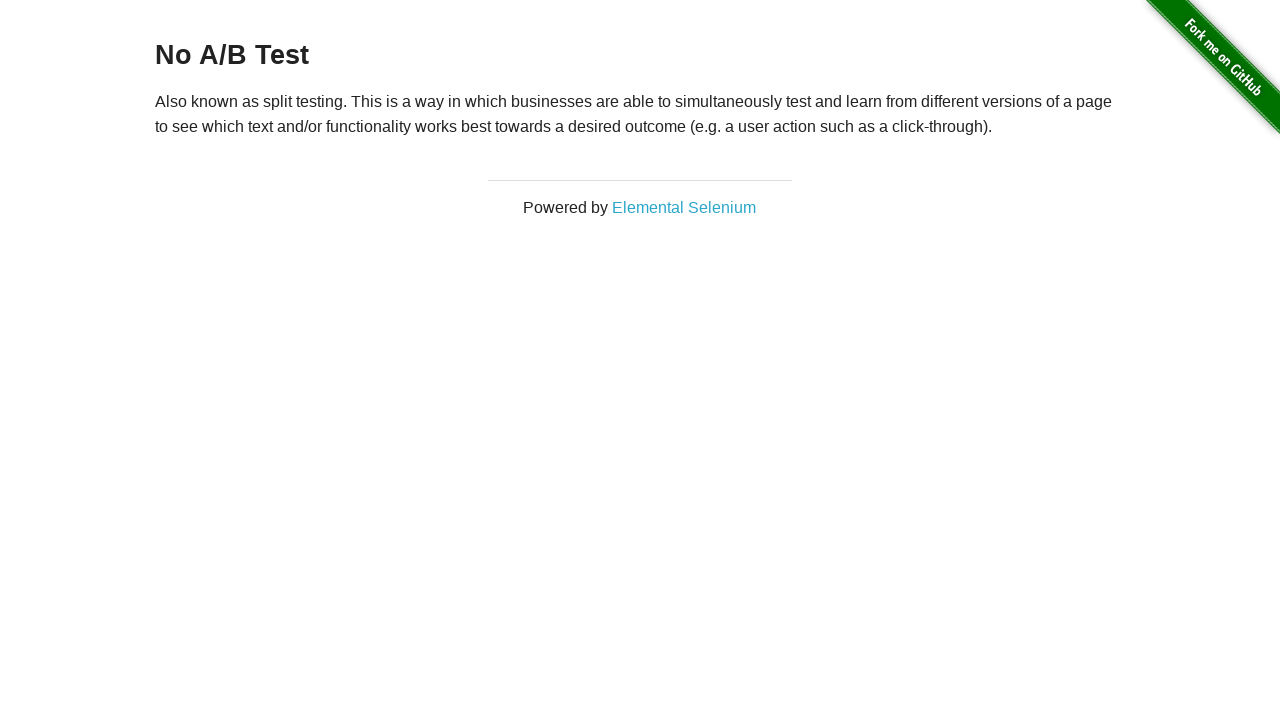

Retrieved new heading text after opt-out: 'No A/B Test'
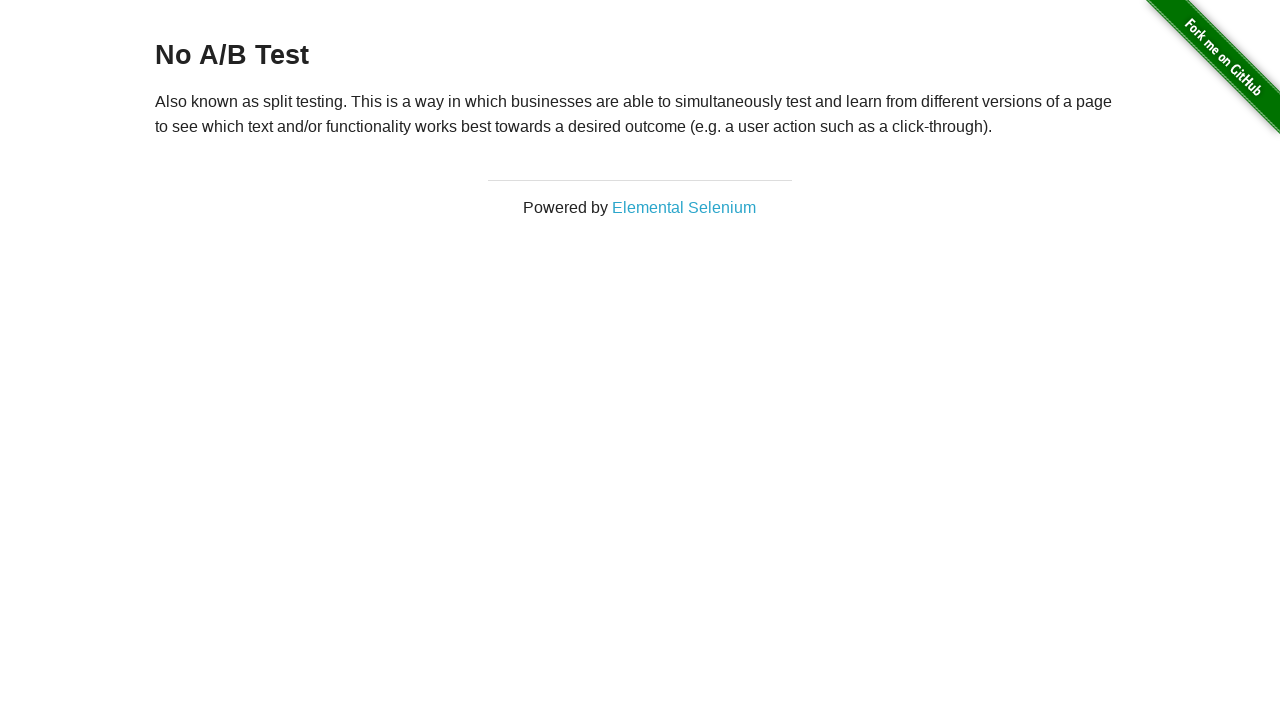

Verified heading starts with 'No A/B Test' - user has successfully opted out of A/B test
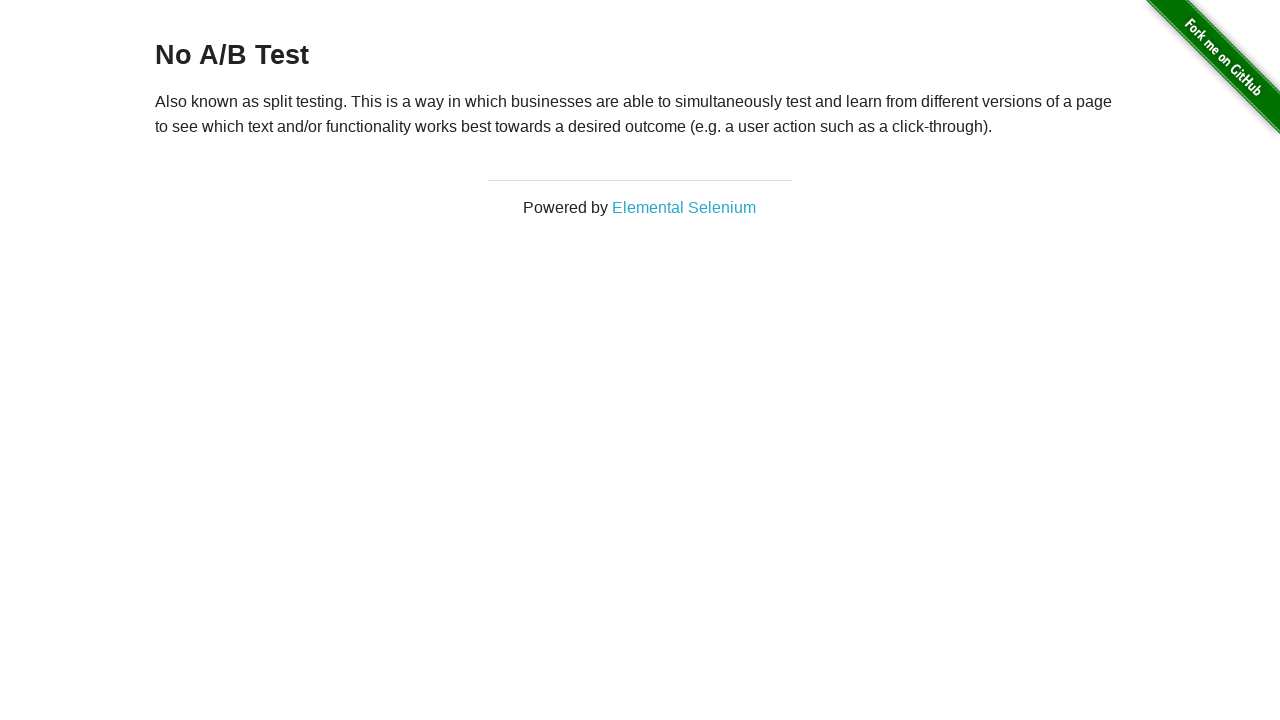

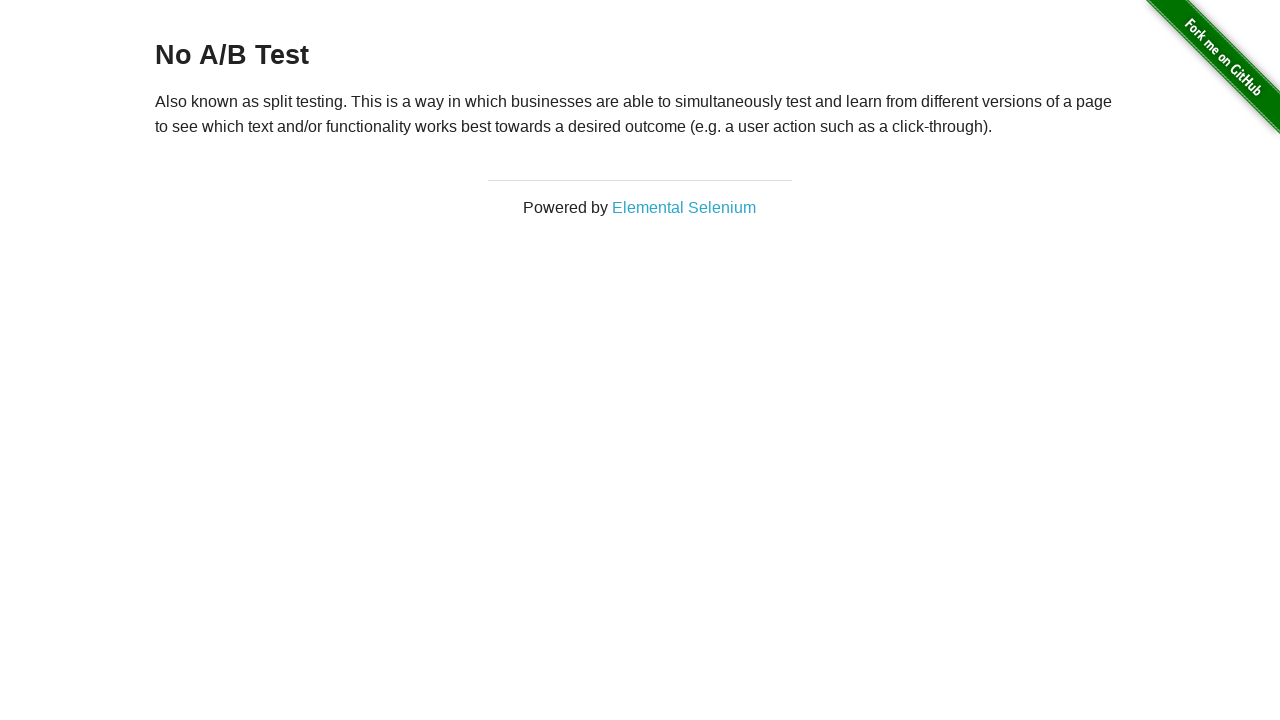